Tests page scrolling functionality and verifies that the sum of values in a table column matches the displayed total amount

Starting URL: https://rahulshettyacademy.com/AutomationPractice/

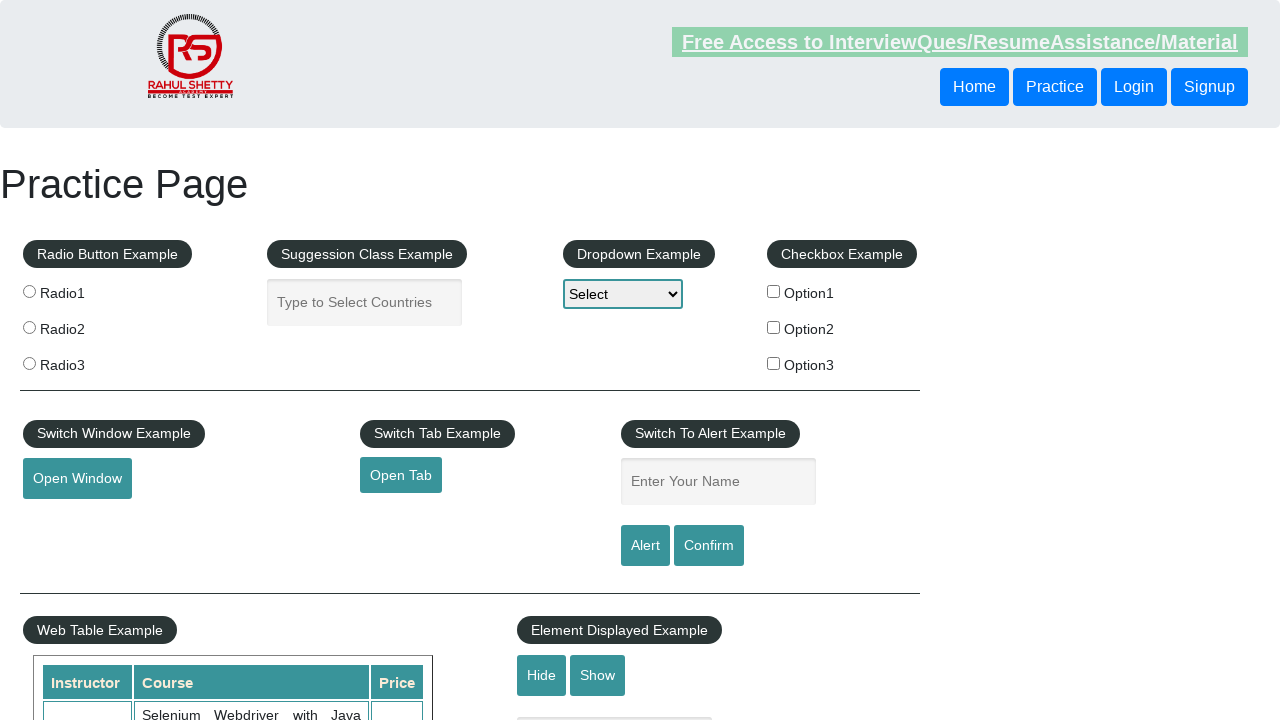

Scrolled down the page by 500 pixels
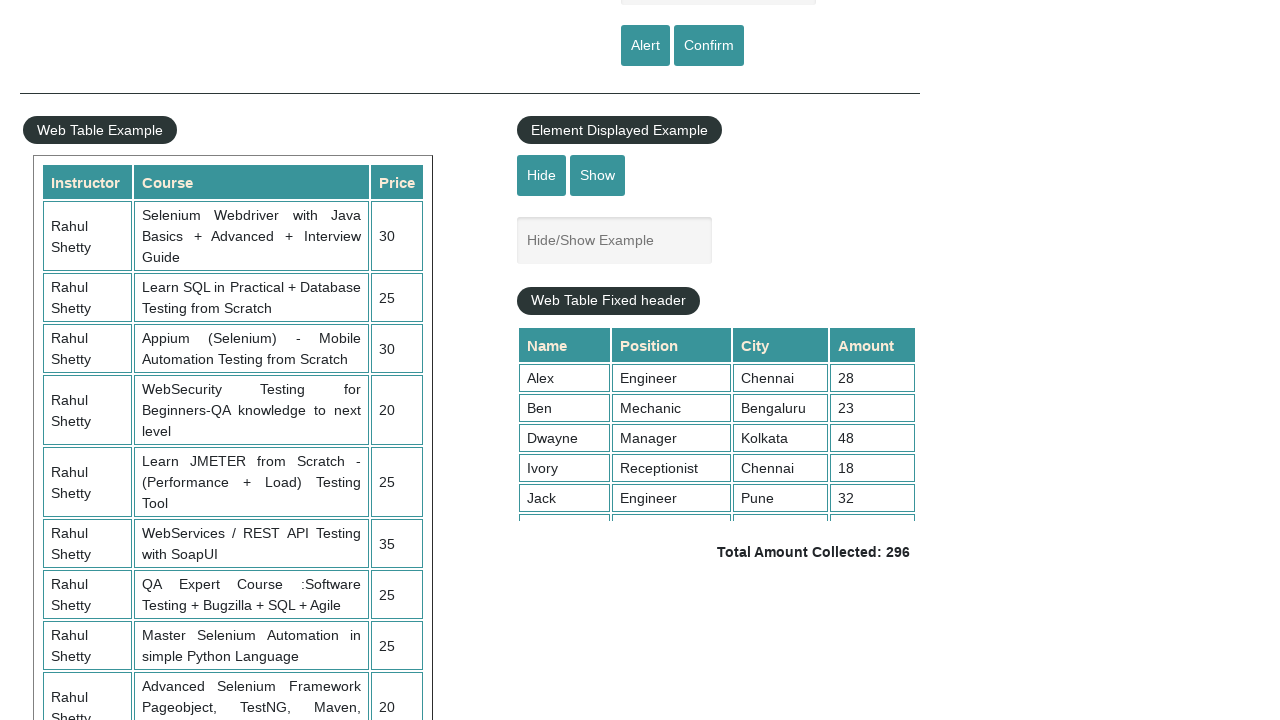

Waited 1 second for scroll to complete
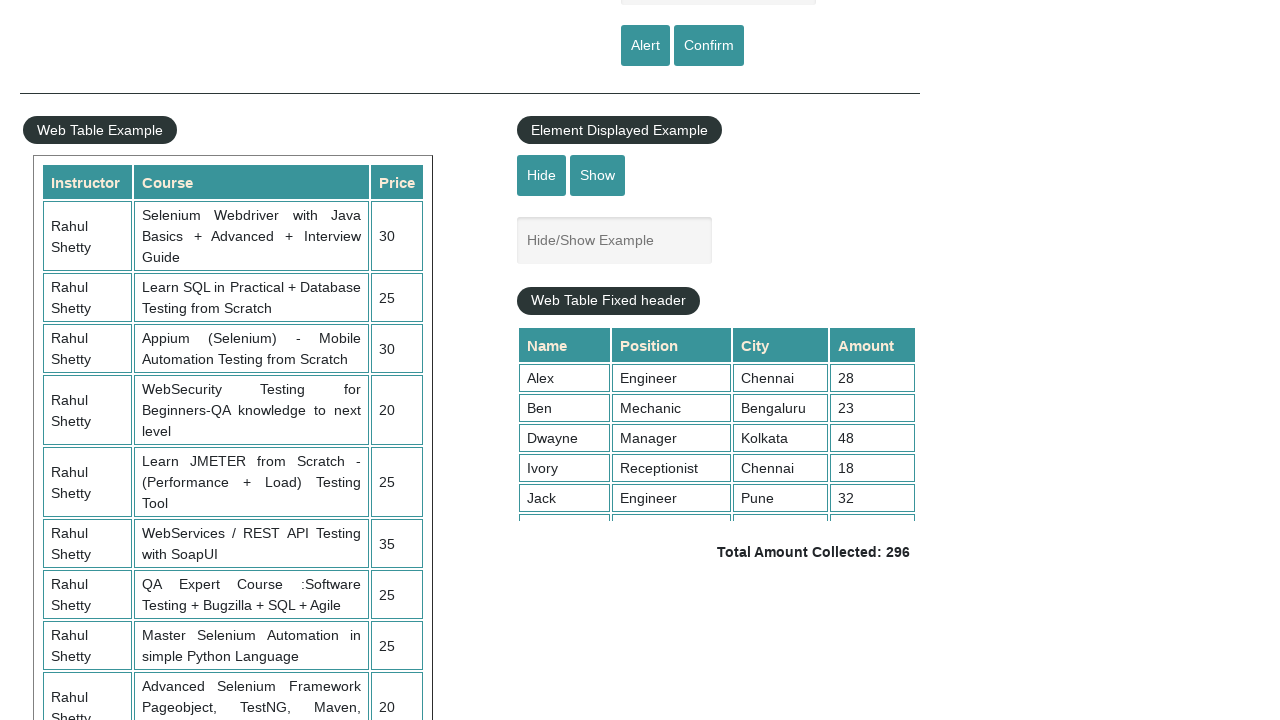

Scrolled within the table element to position 5000
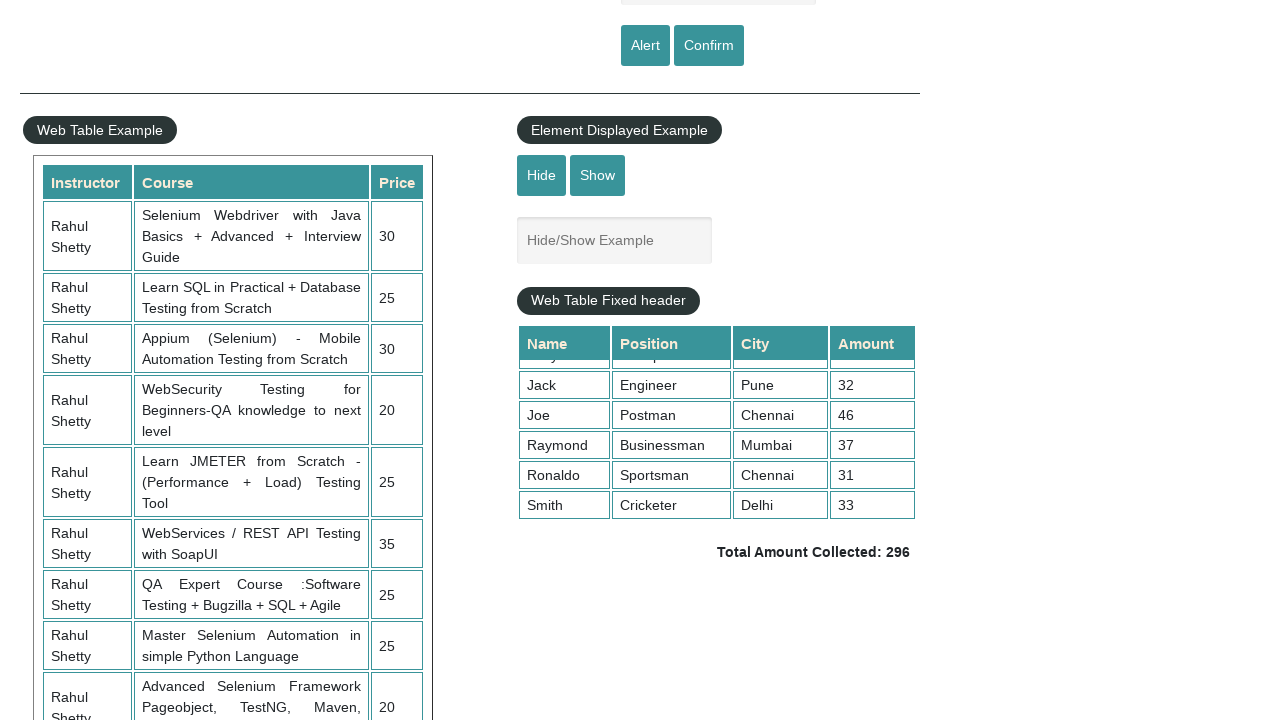

Table 4th column element is now visible
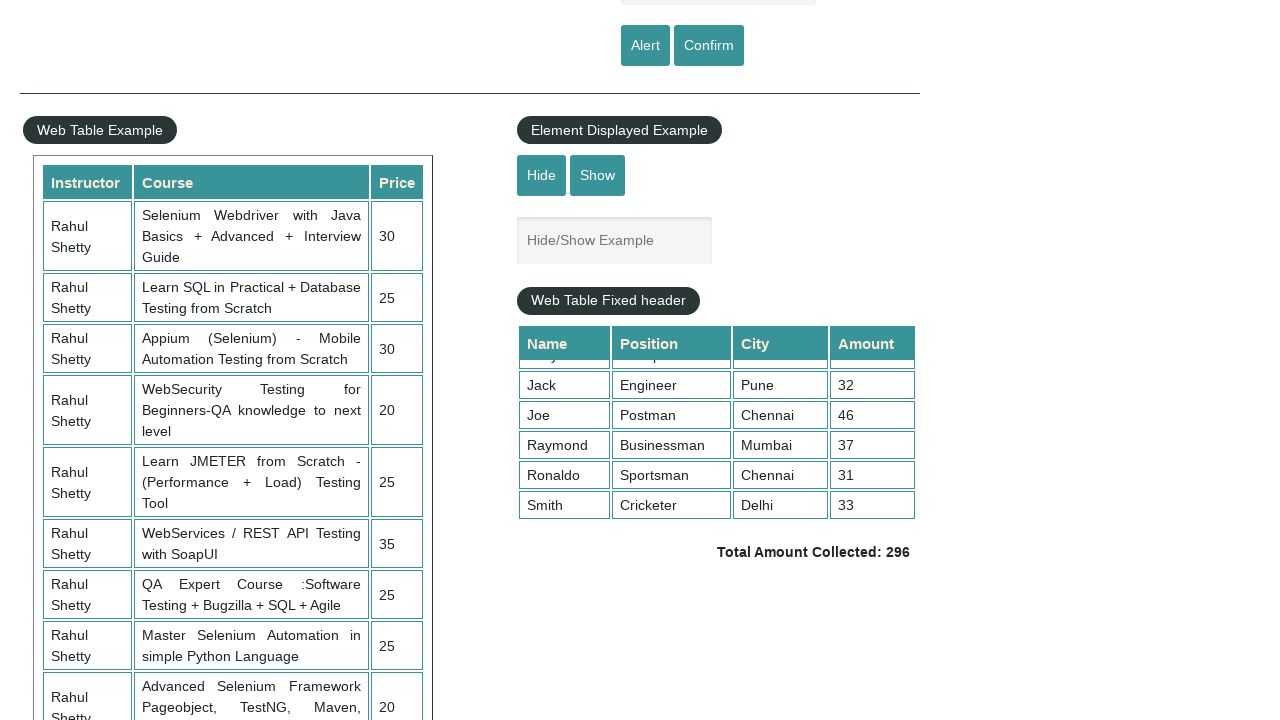

Retrieved all values from table 4th column: ['28', '23', '48', '18', '32', '46', '37', '31', '33']
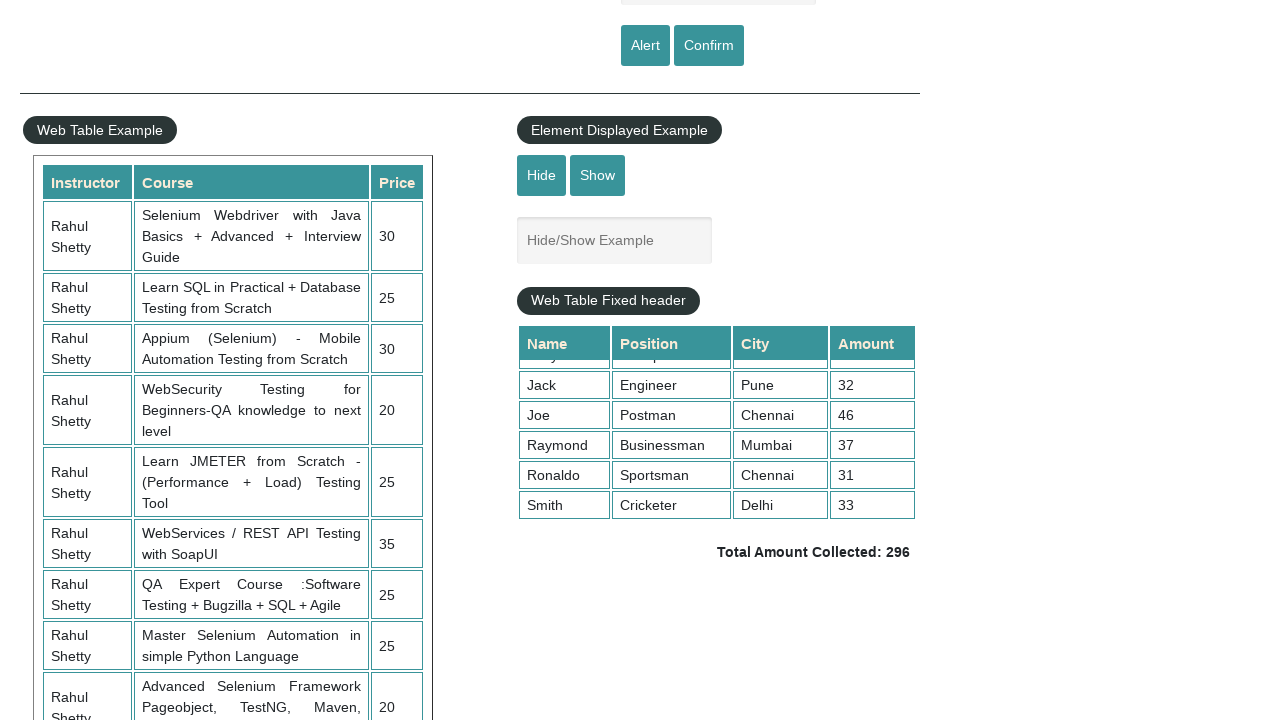

Calculated sum of table column values: 296
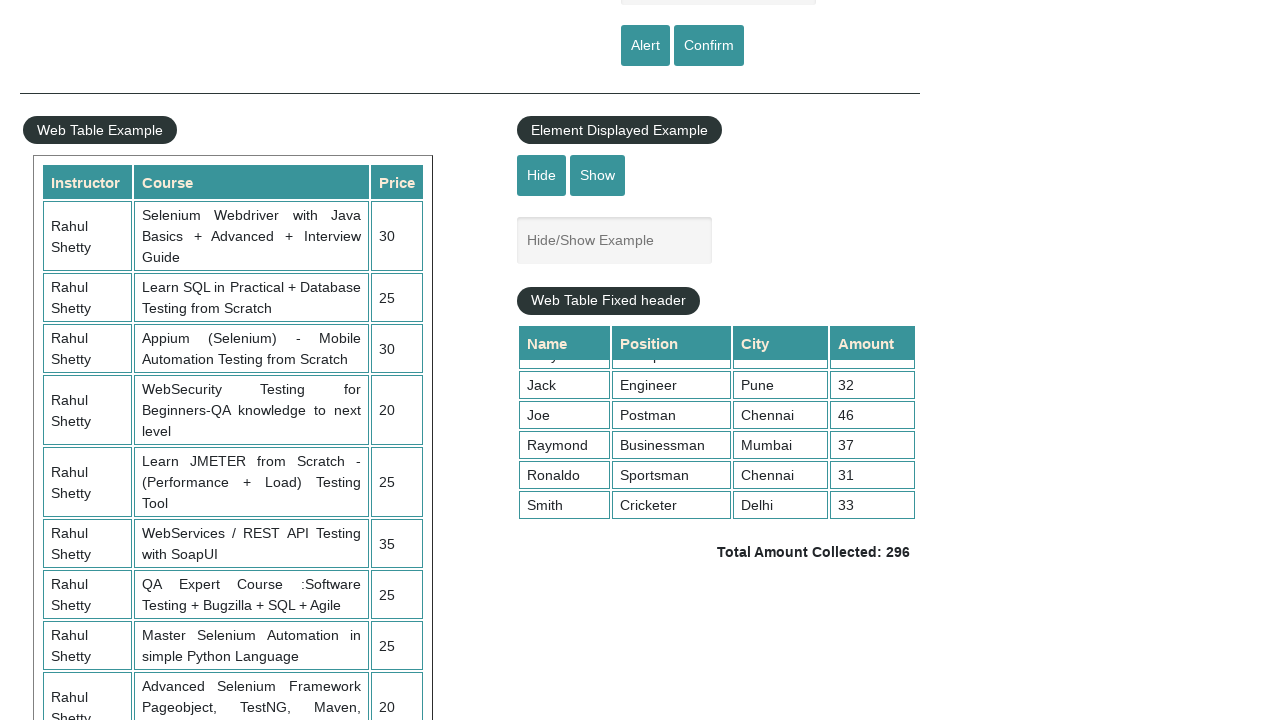

Retrieved displayed total amount text:  Total Amount Collected: 296 
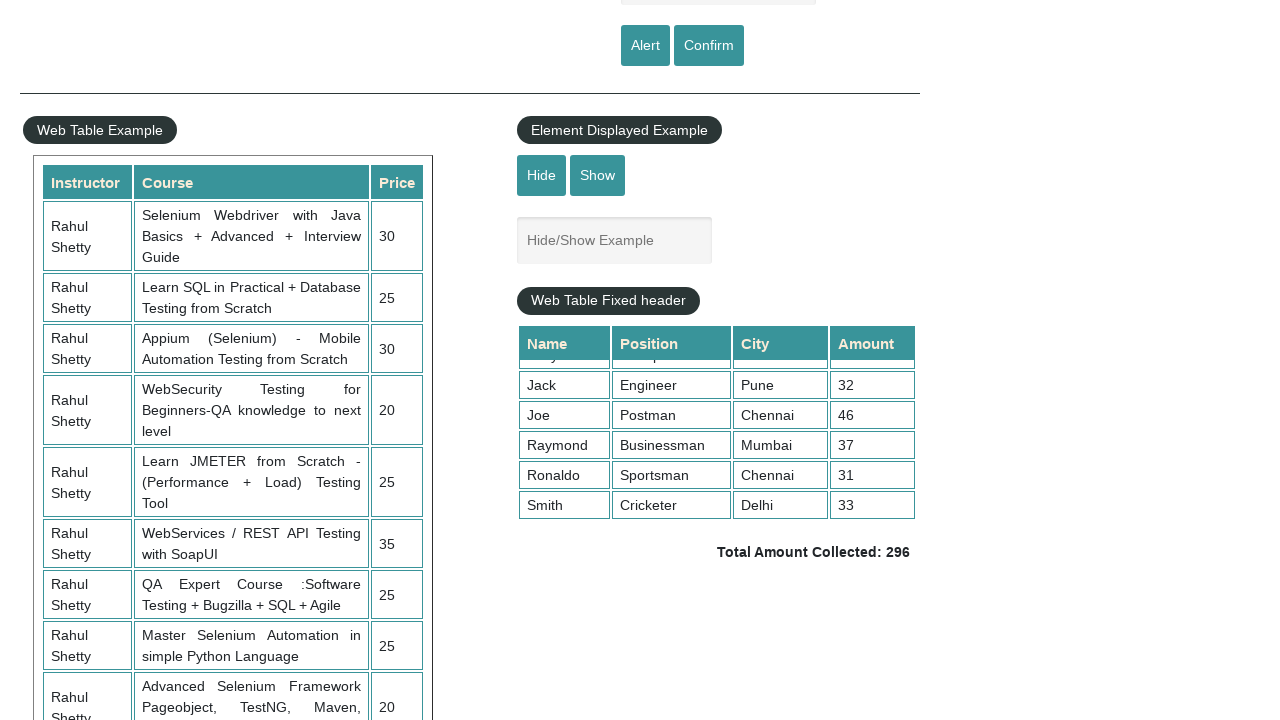

Parsed displayed total value: 296
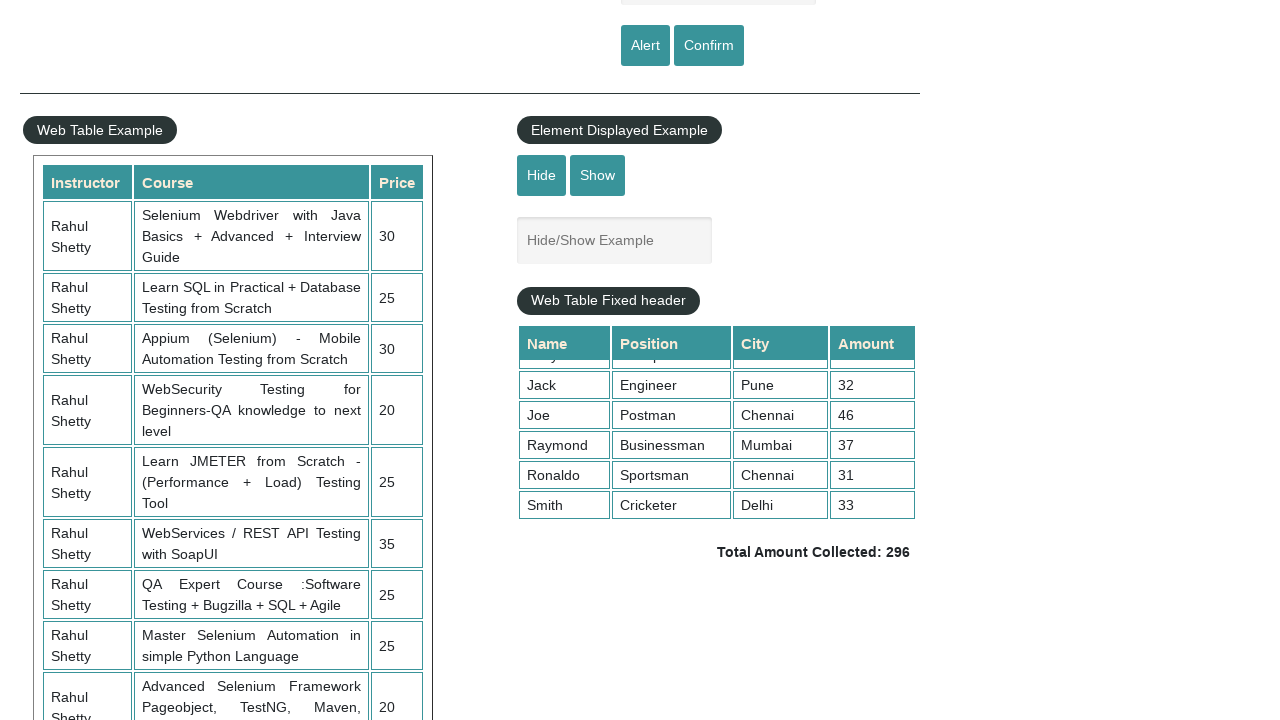

Assertion passed: calculated sum 296 matches displayed total 296
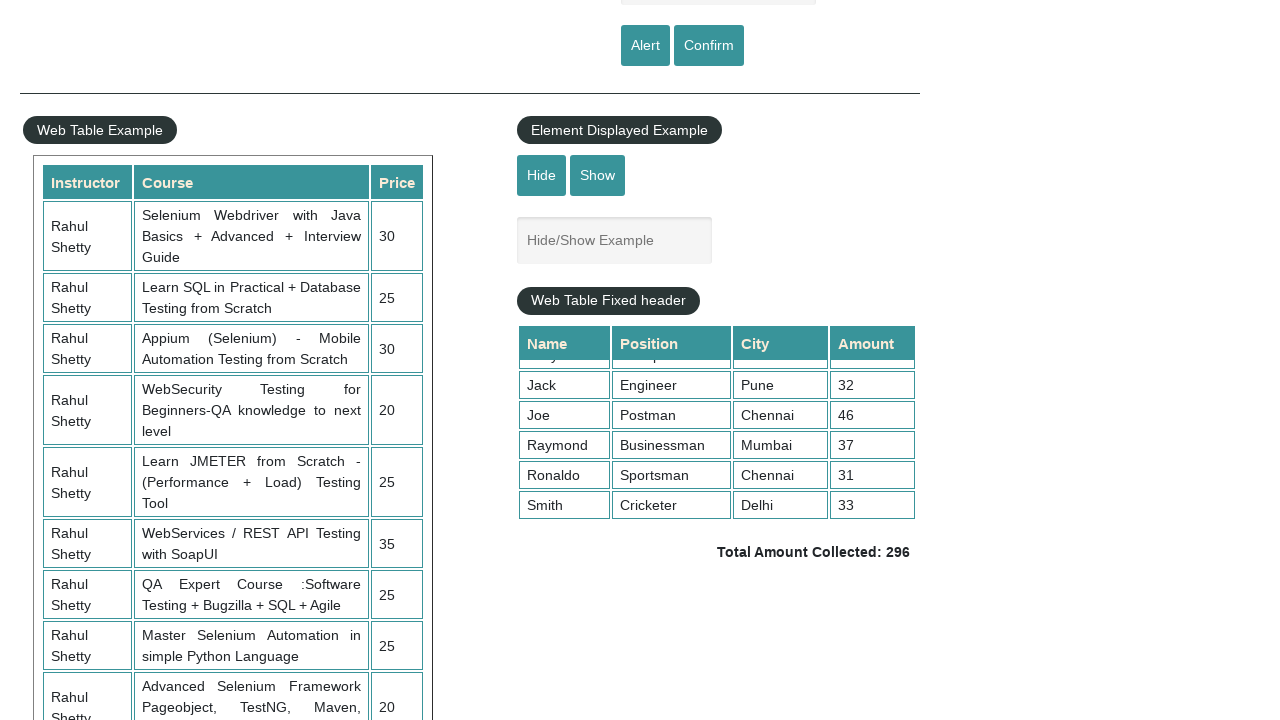

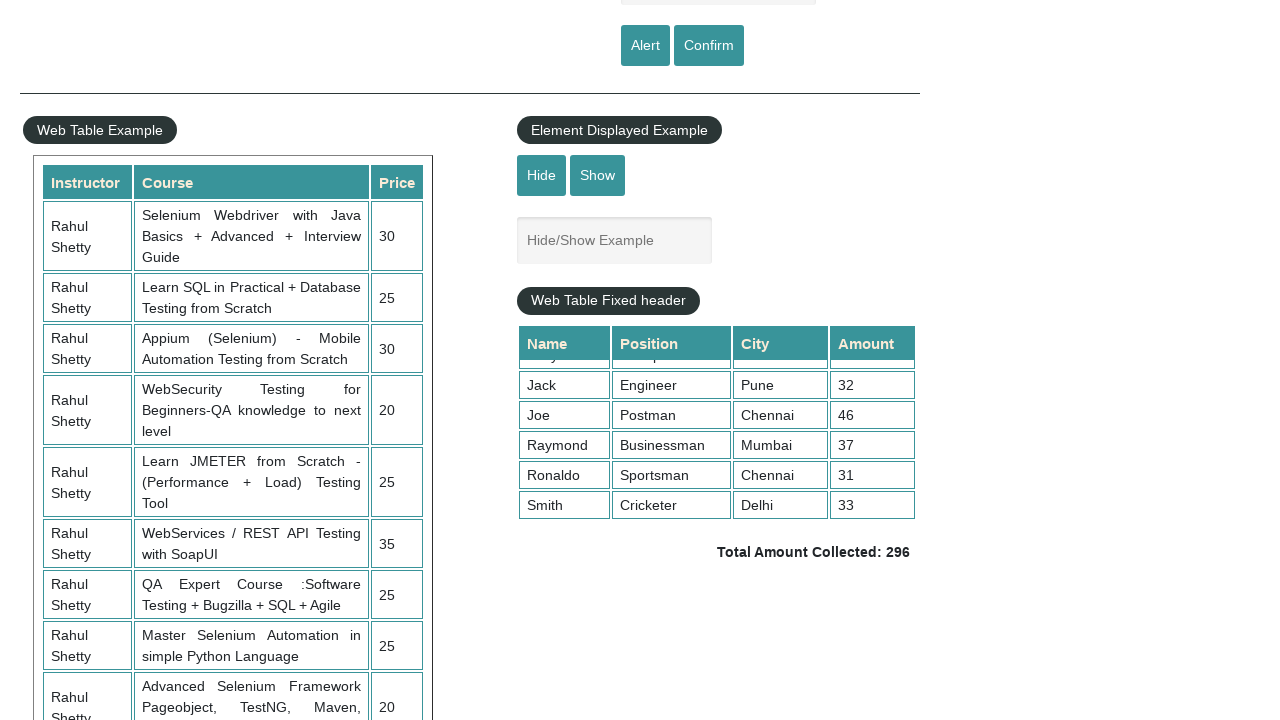